Tests radio button and checkbox selection states by clicking elements and verifying their selected status

Starting URL: https://automationfc.github.io/basic-form/index.html

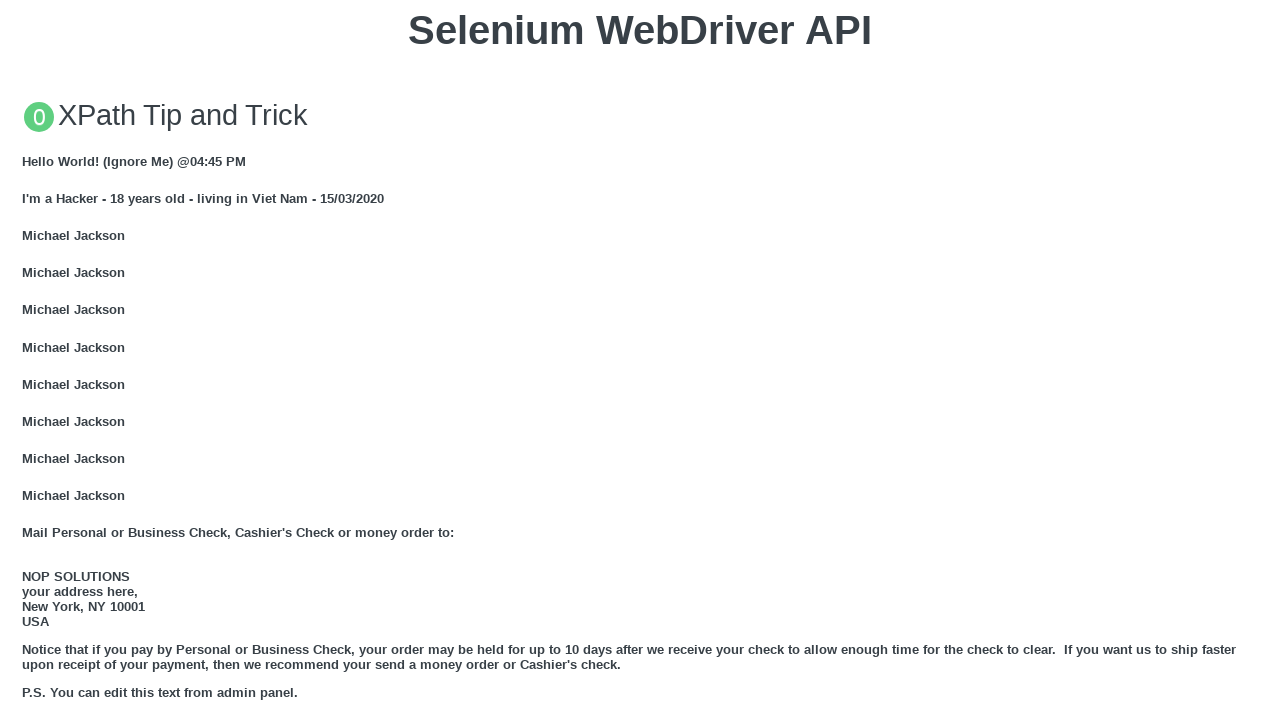

Navigated to basic form page
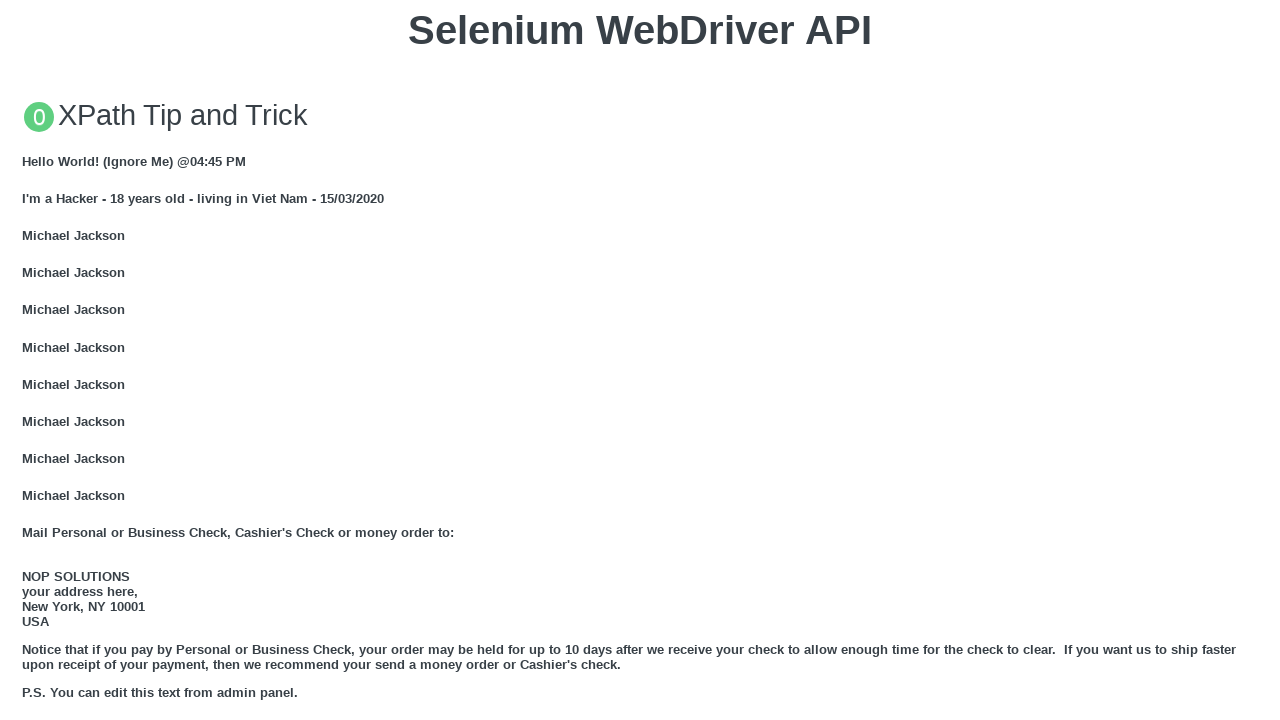

Clicked 'Under 18' radio button at (76, 360) on xpath=//label[@for='under_18']
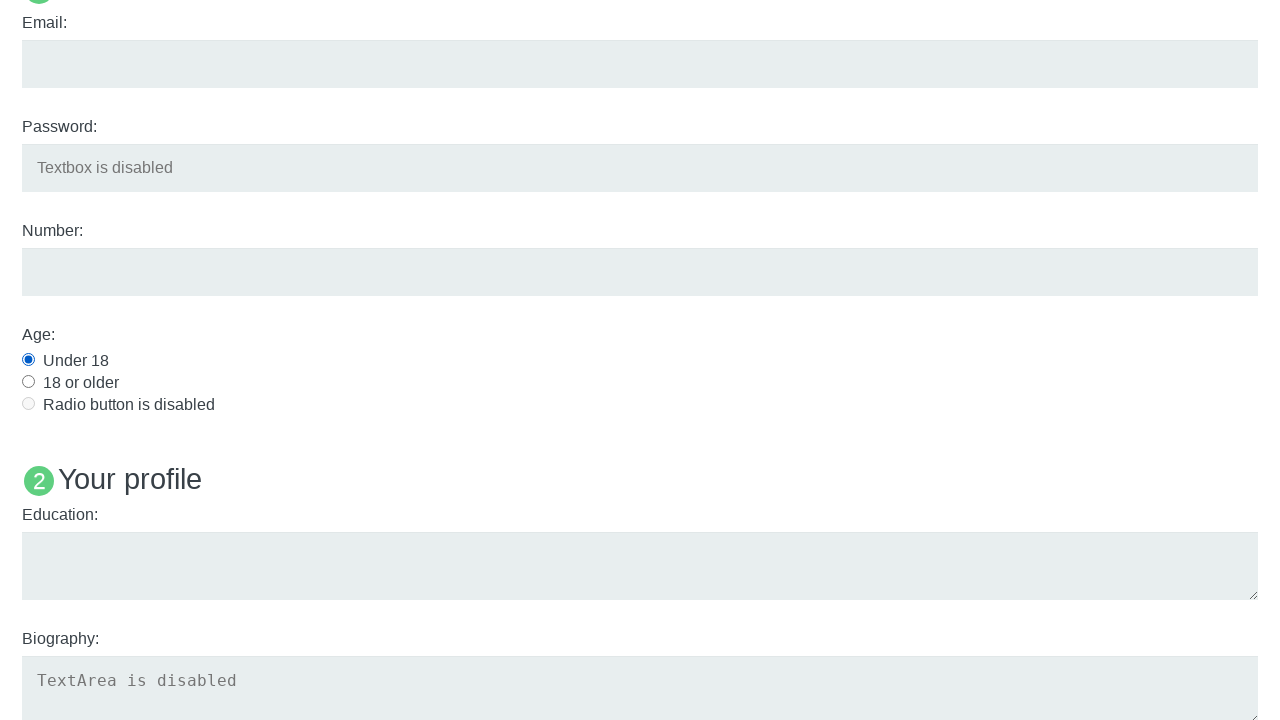

Clicked Java checkbox to select it at (60, 361) on xpath=//label[@for='java']
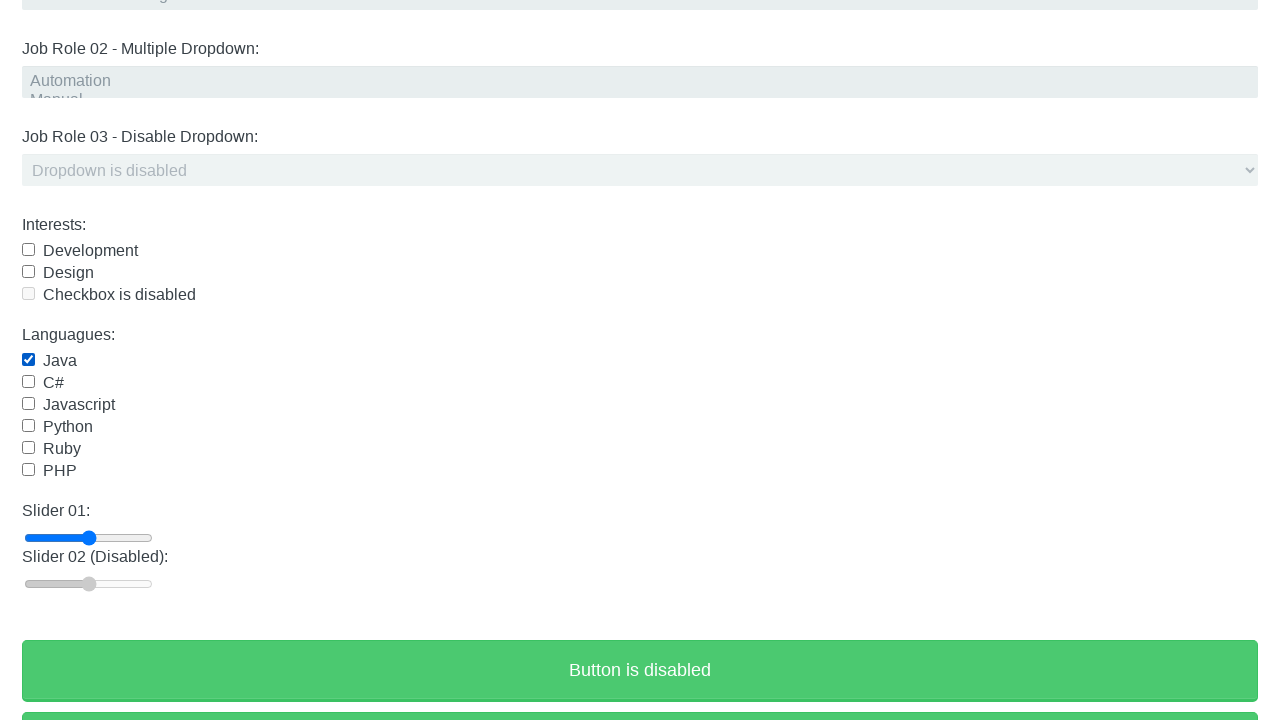

Clicked Java checkbox again to deselect it at (60, 361) on xpath=//label[@for='java']
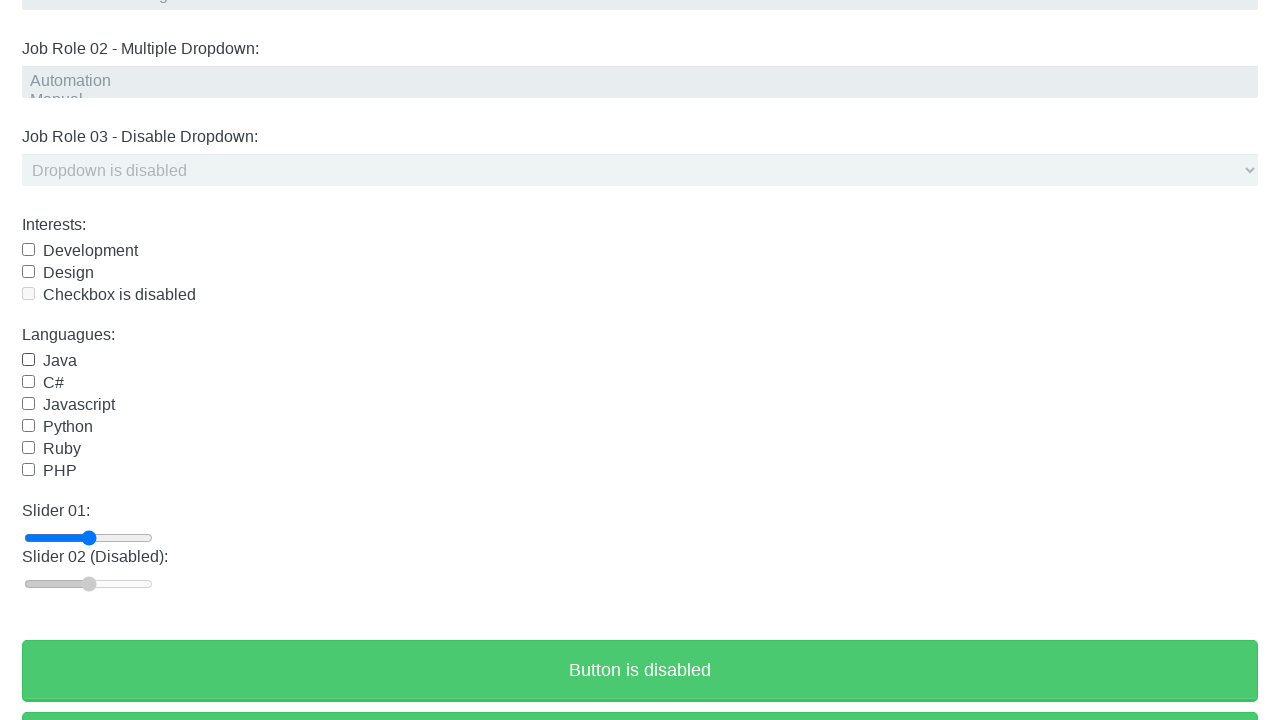

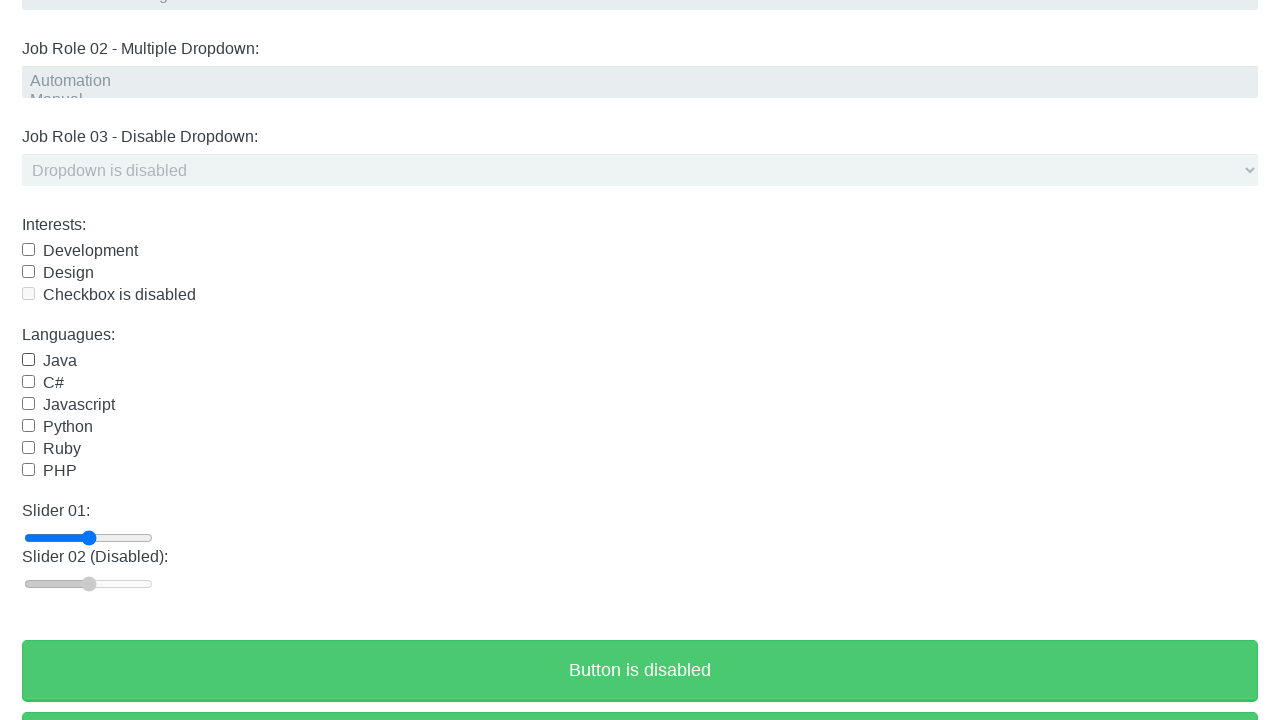